Tests drag and drop functionality by switching to an iframe and dragging an element onto a drop target

Starting URL: https://jqueryui.com/droppable/

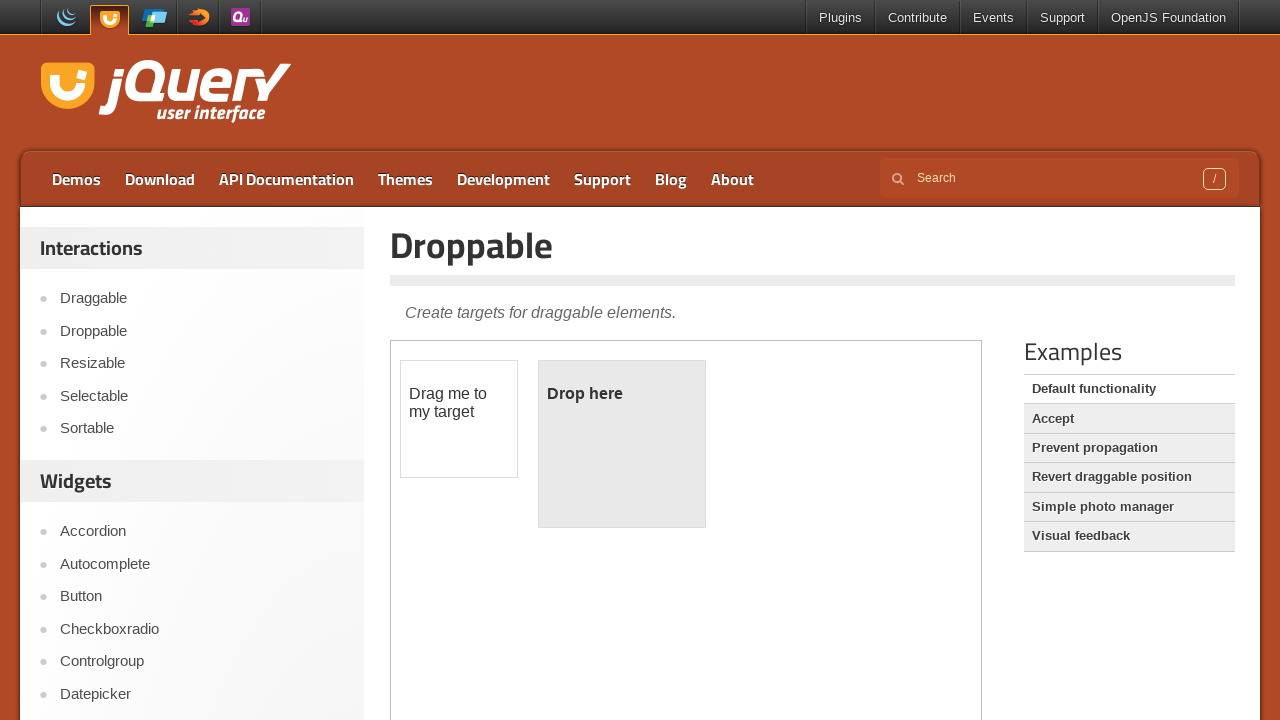

Located the demo iframe for drag and drop test
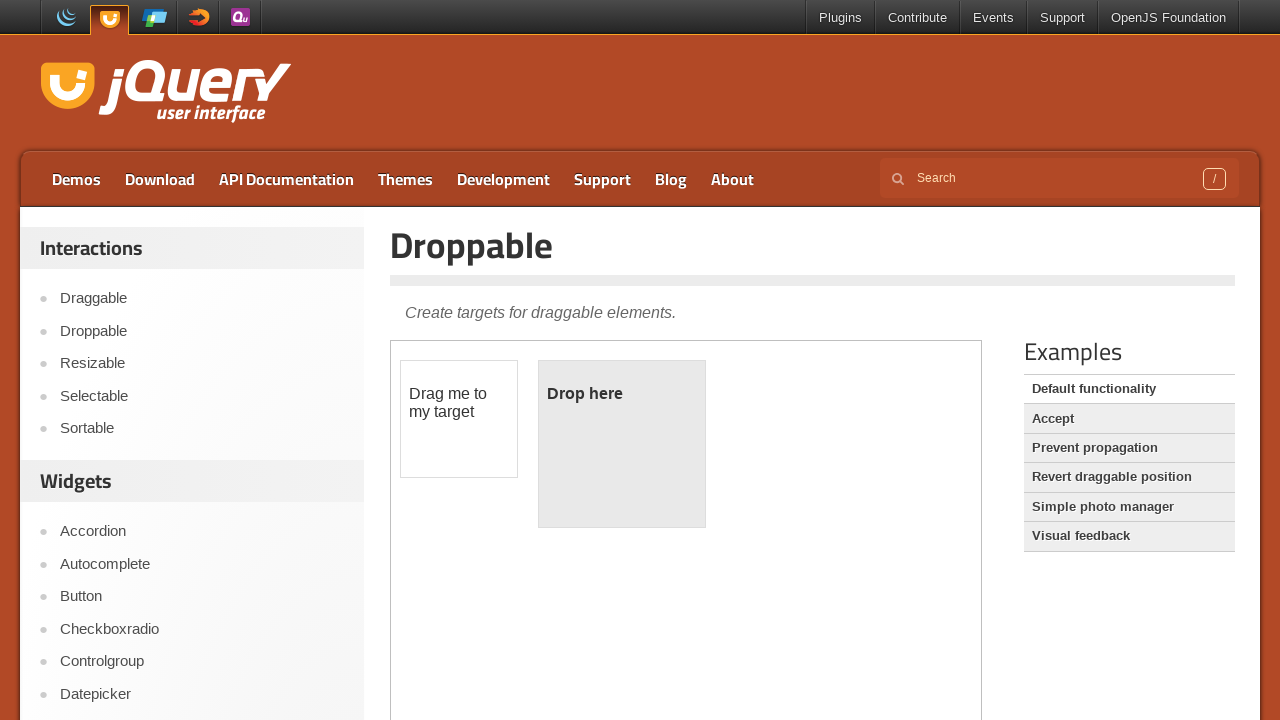

Located the draggable element with id 'draggable'
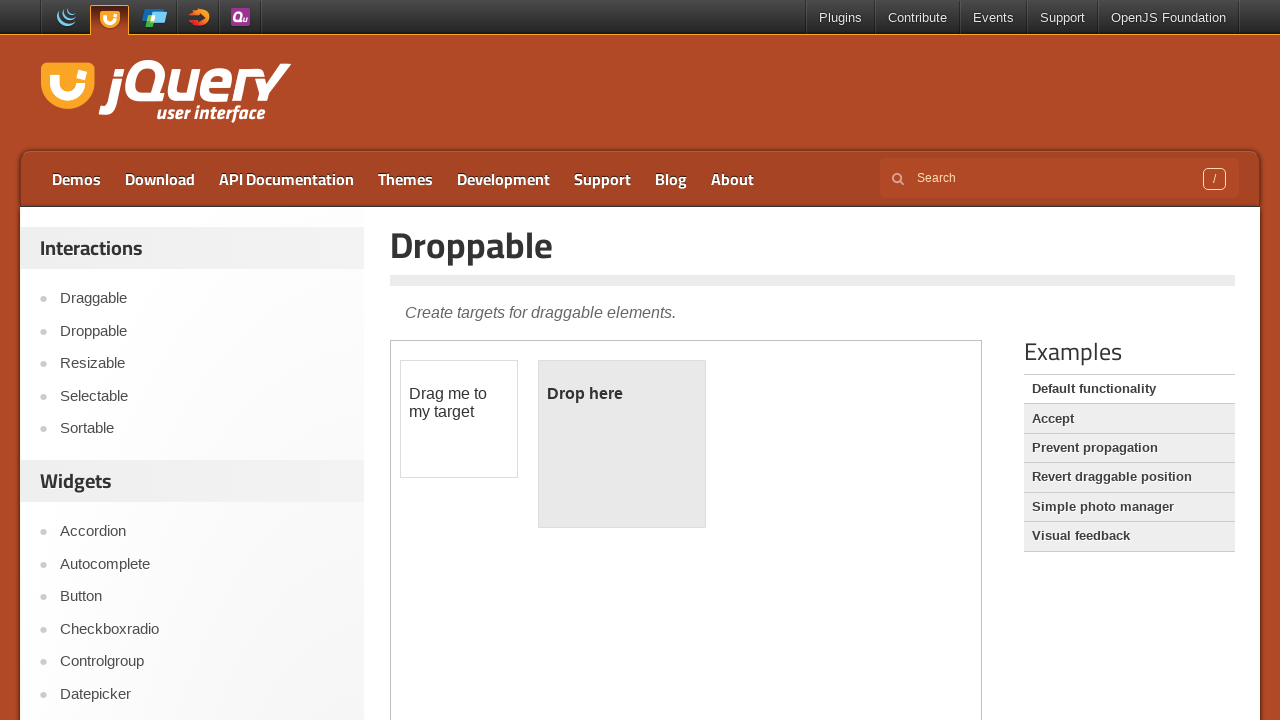

Located the droppable element with id 'droppable'
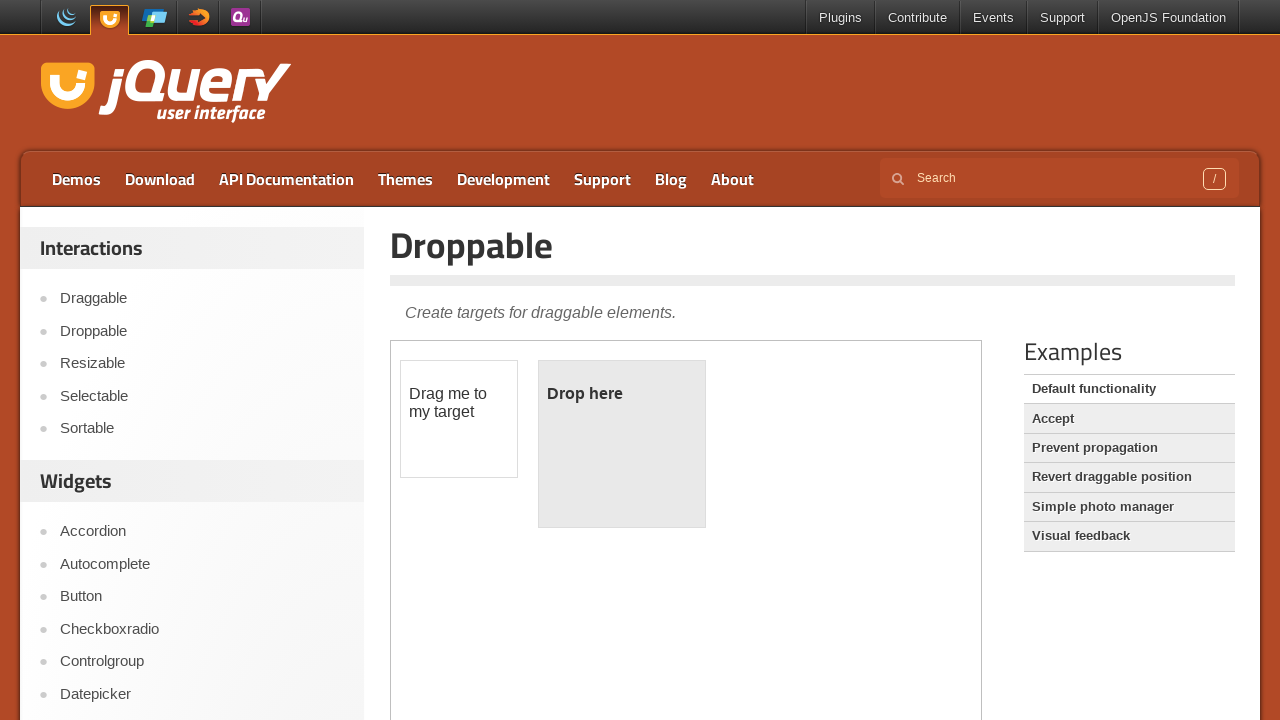

Performed drag and drop operation from draggable to droppable element at (622, 444)
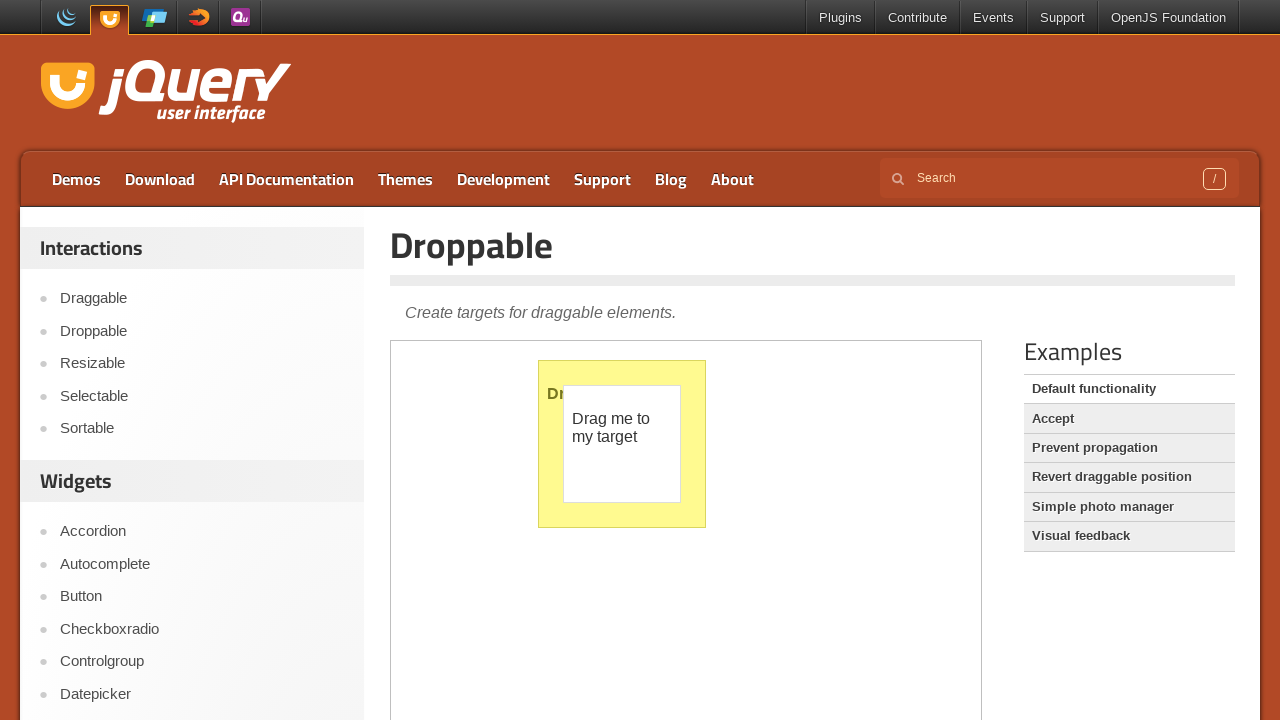

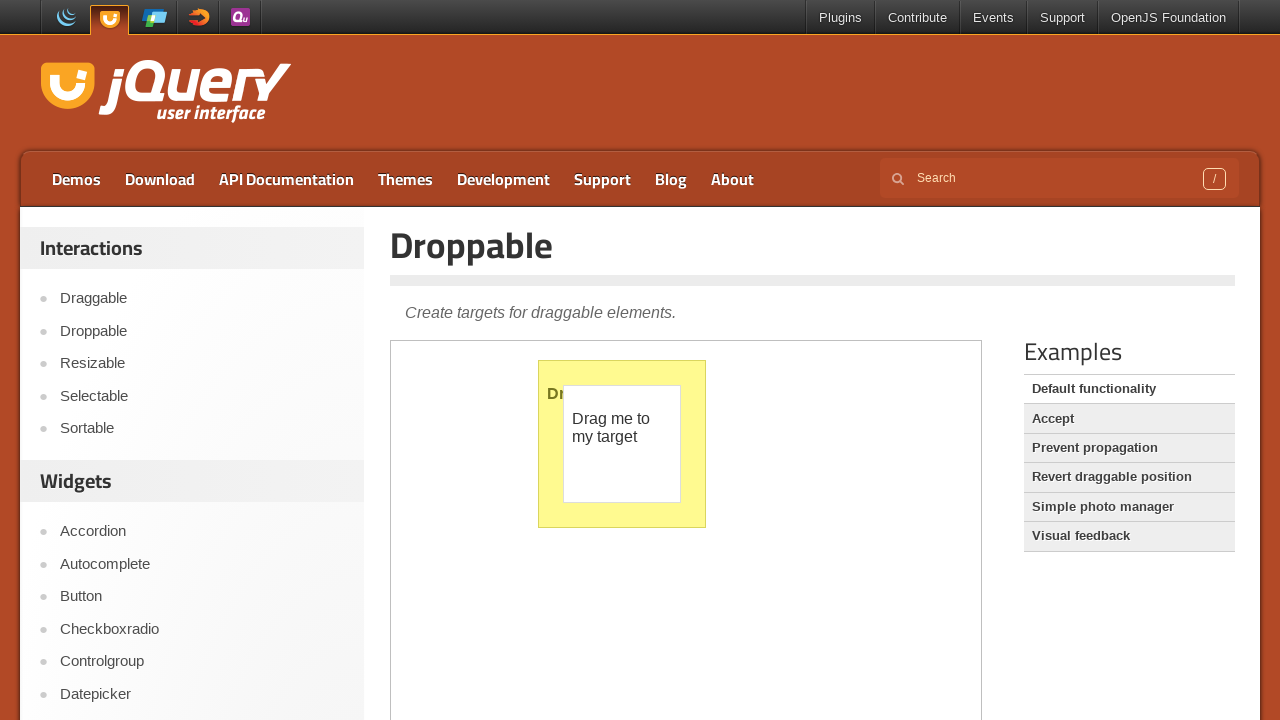